Tests window/tab management by opening a new tab, navigating to another page to get course information, and then returning to fill a form field with that information

Starting URL: https://rahulshettyacademy.com/angularpractice/

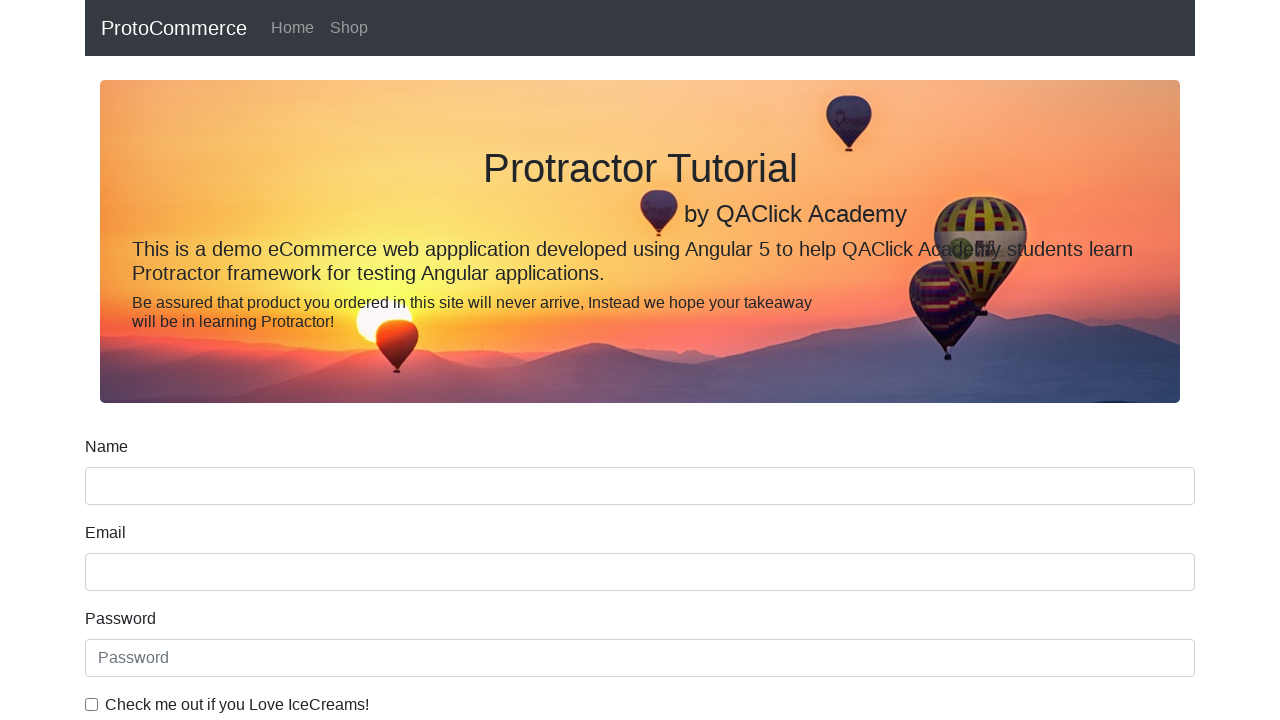

Opened a new tab/page
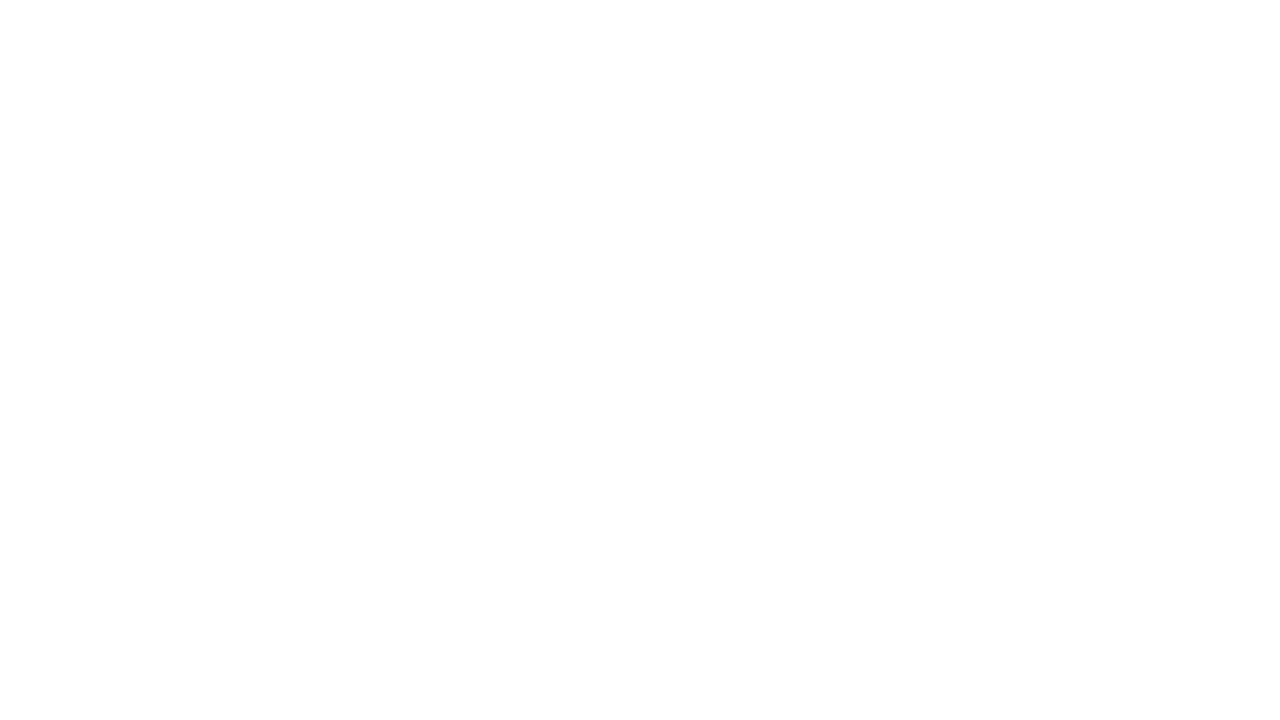

Navigated to Rahul Shetty Academy homepage in new tab
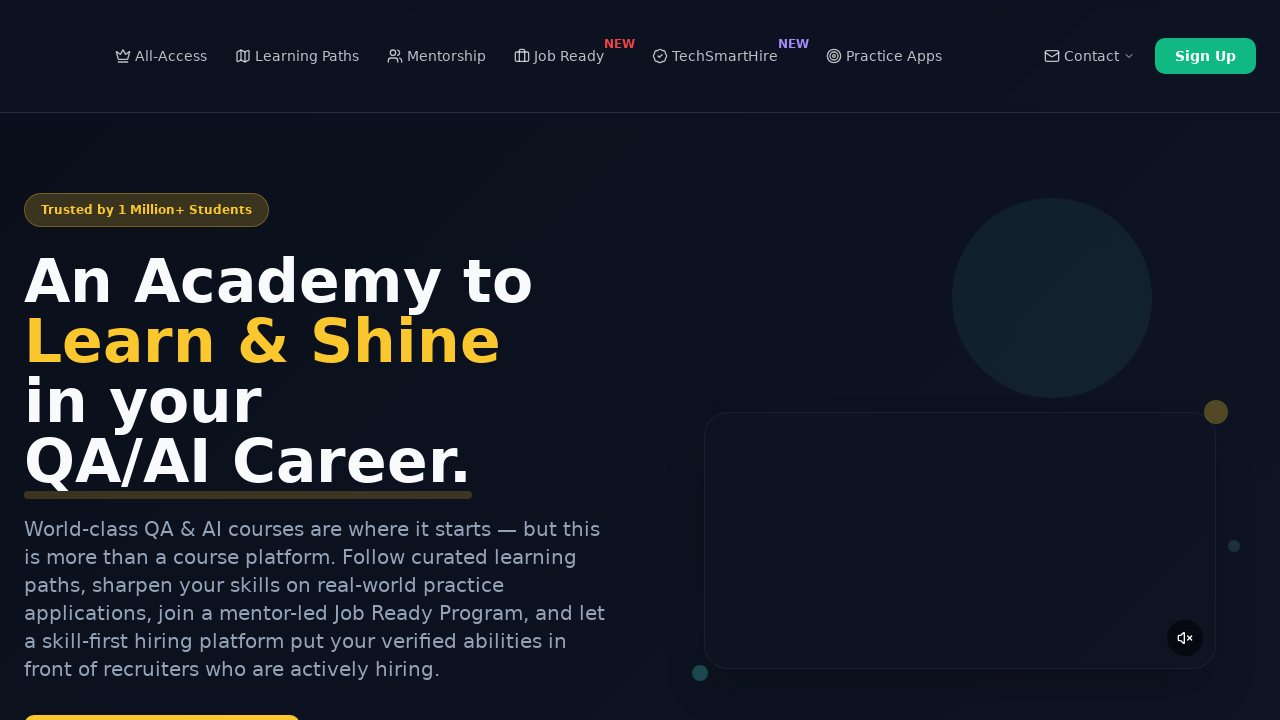

Located course links in new tab
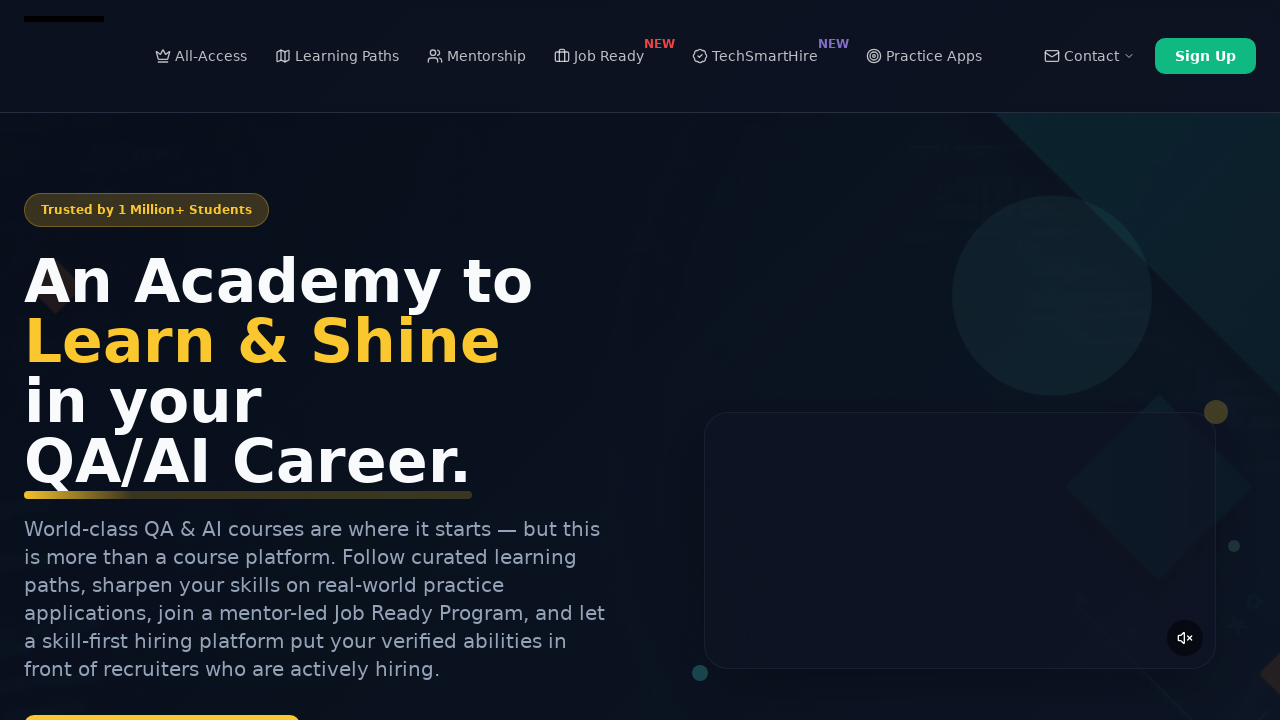

Retrieved text from second course link
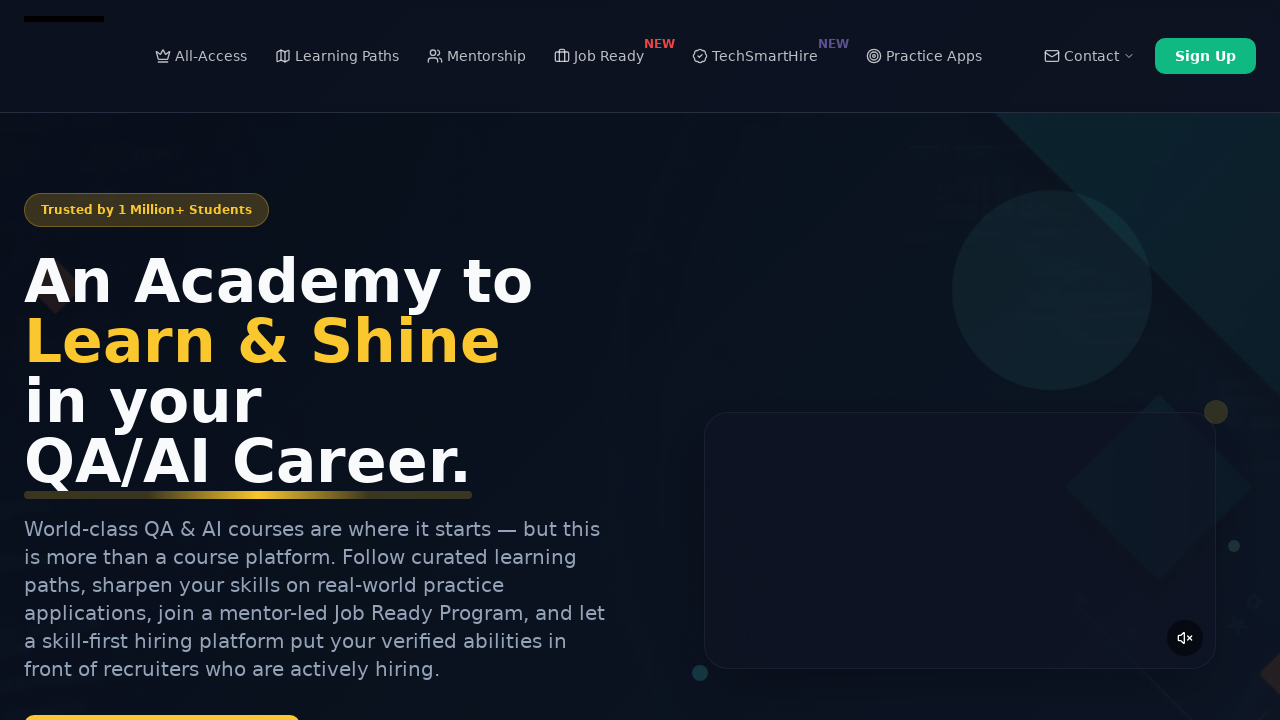

Closed the new tab and returned to original page
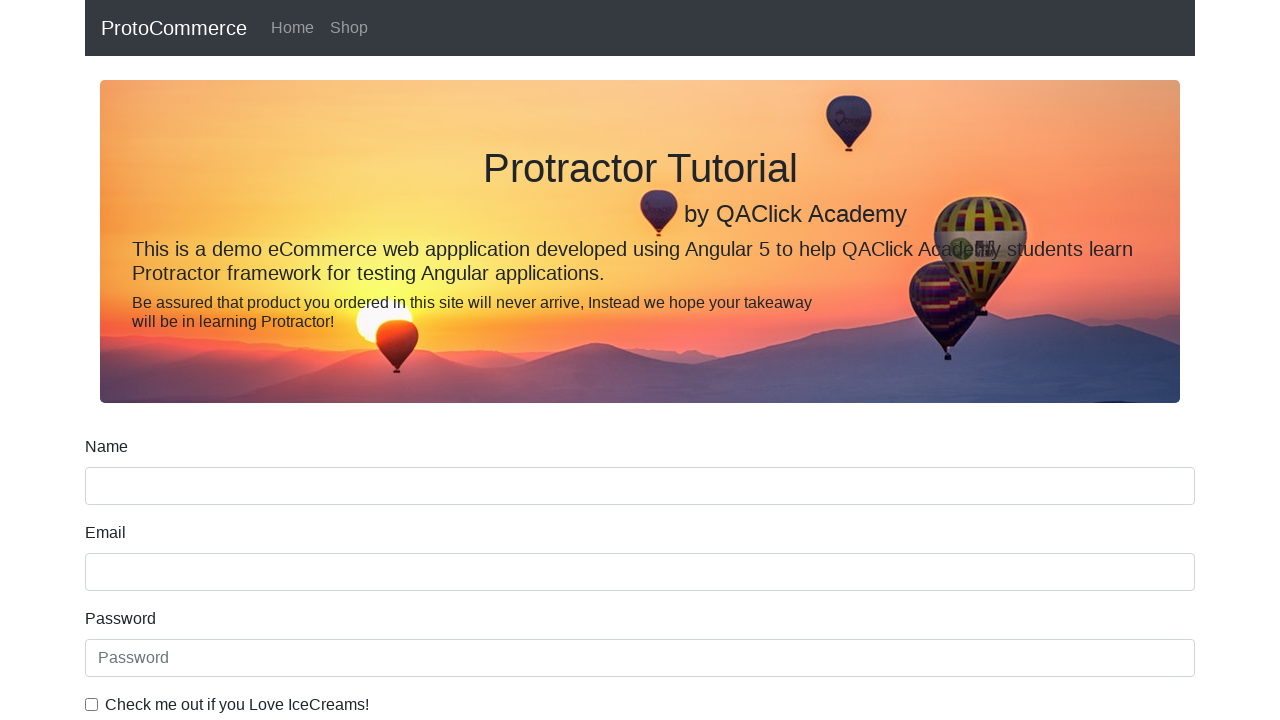

Filled name field with course text: 'Playwright Testing' on [name='name']
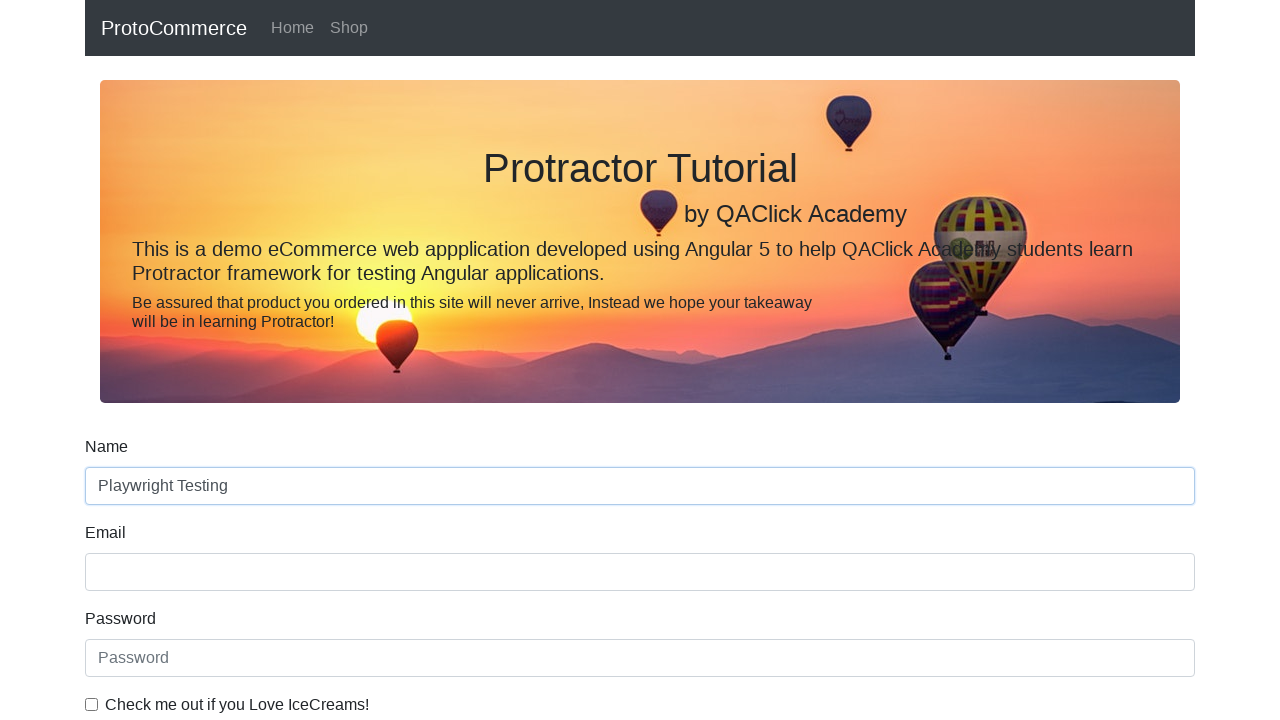

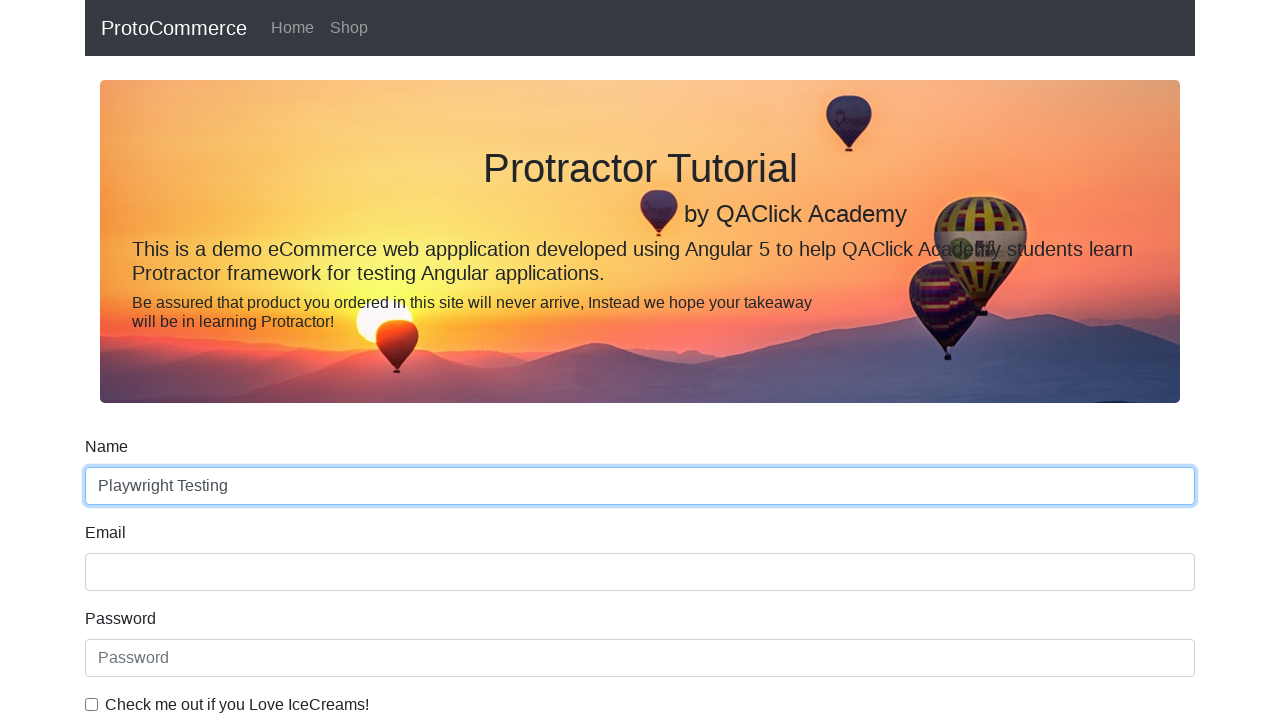